Tests checkbox functionality by selecting both checkboxes if they are not already selected, then verifies that both checkboxes are checked.

Starting URL: https://the-internet.herokuapp.com/checkboxes

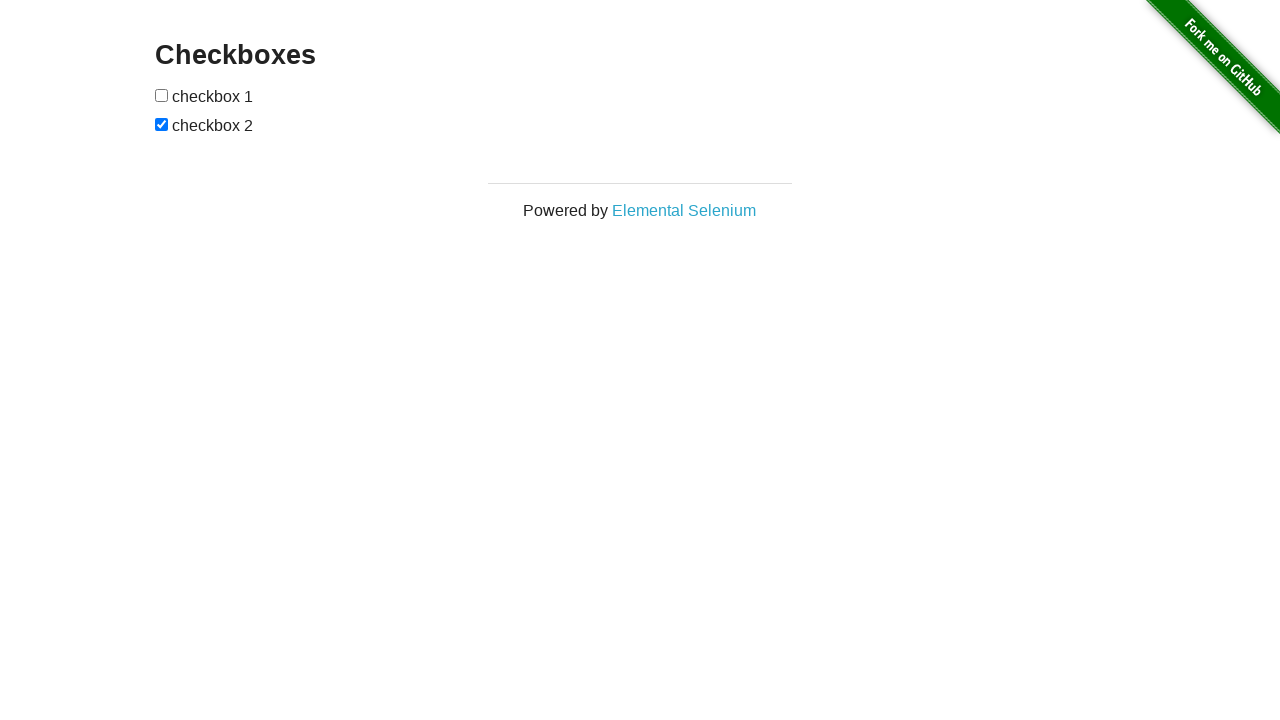

Located first checkbox element
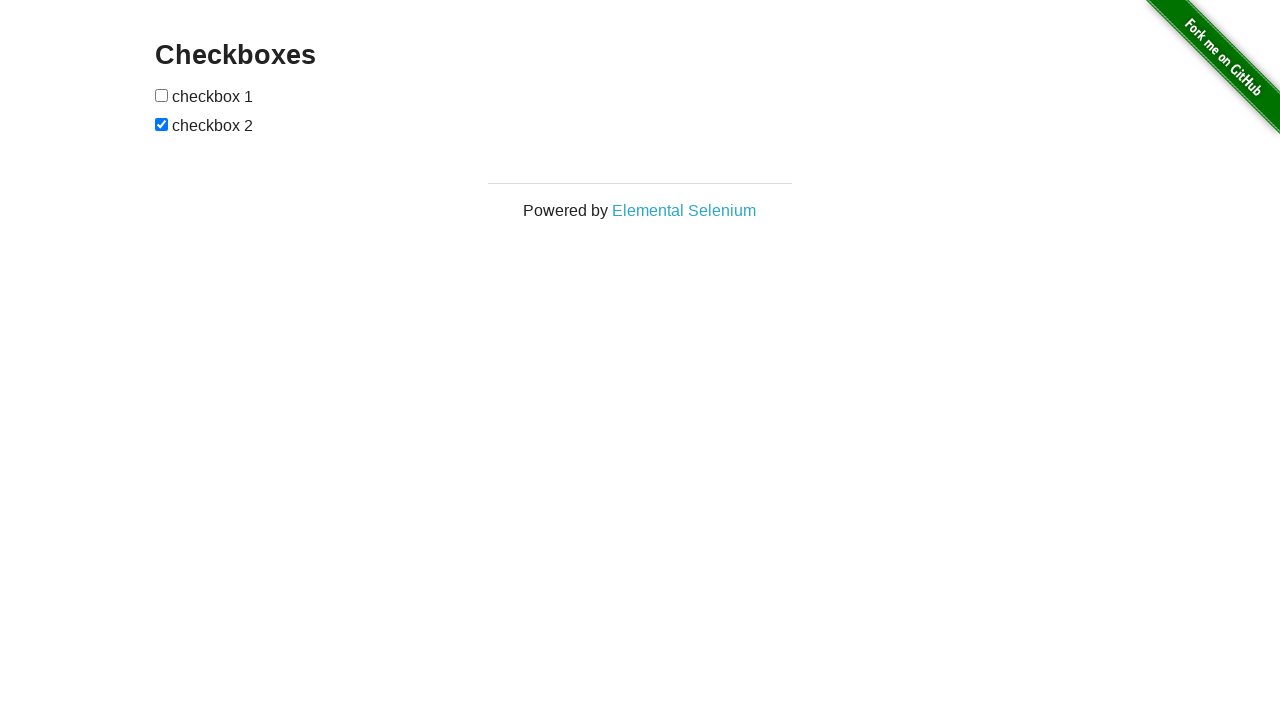

Checked if first checkbox is selected - it is not
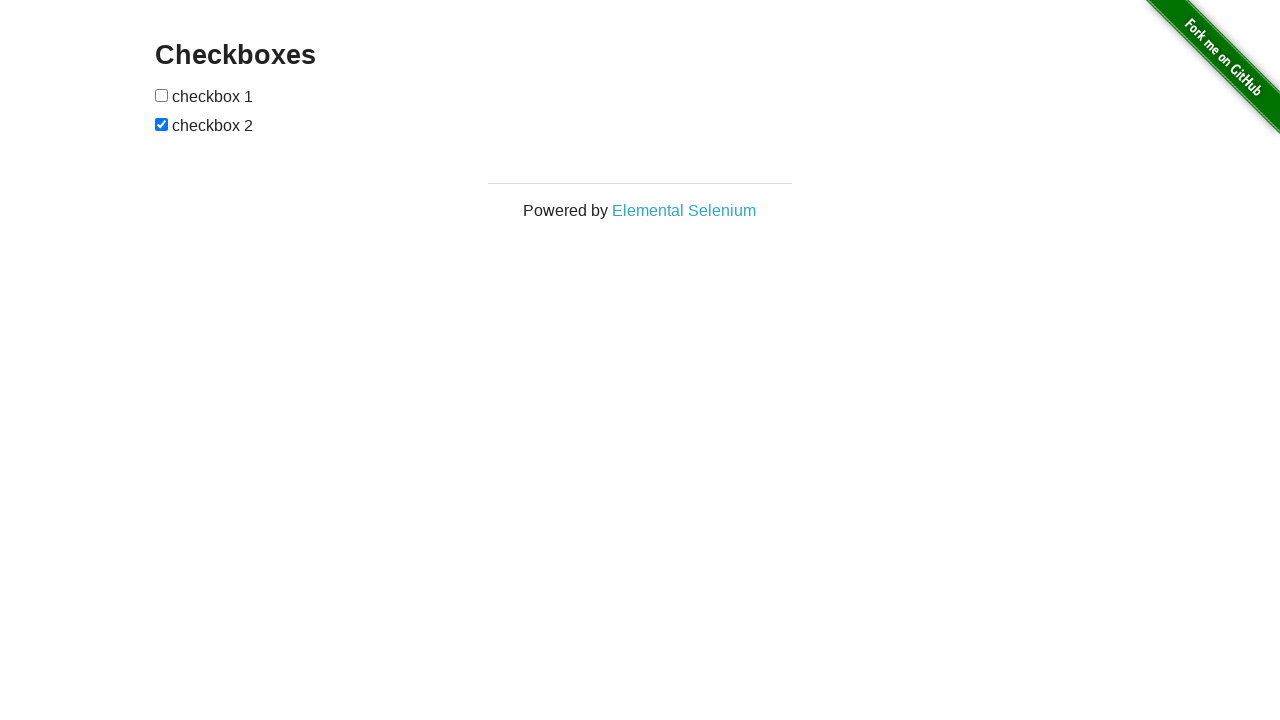

Clicked first checkbox to select it at (162, 95) on xpath=//input[@type='checkbox'] >> nth=0
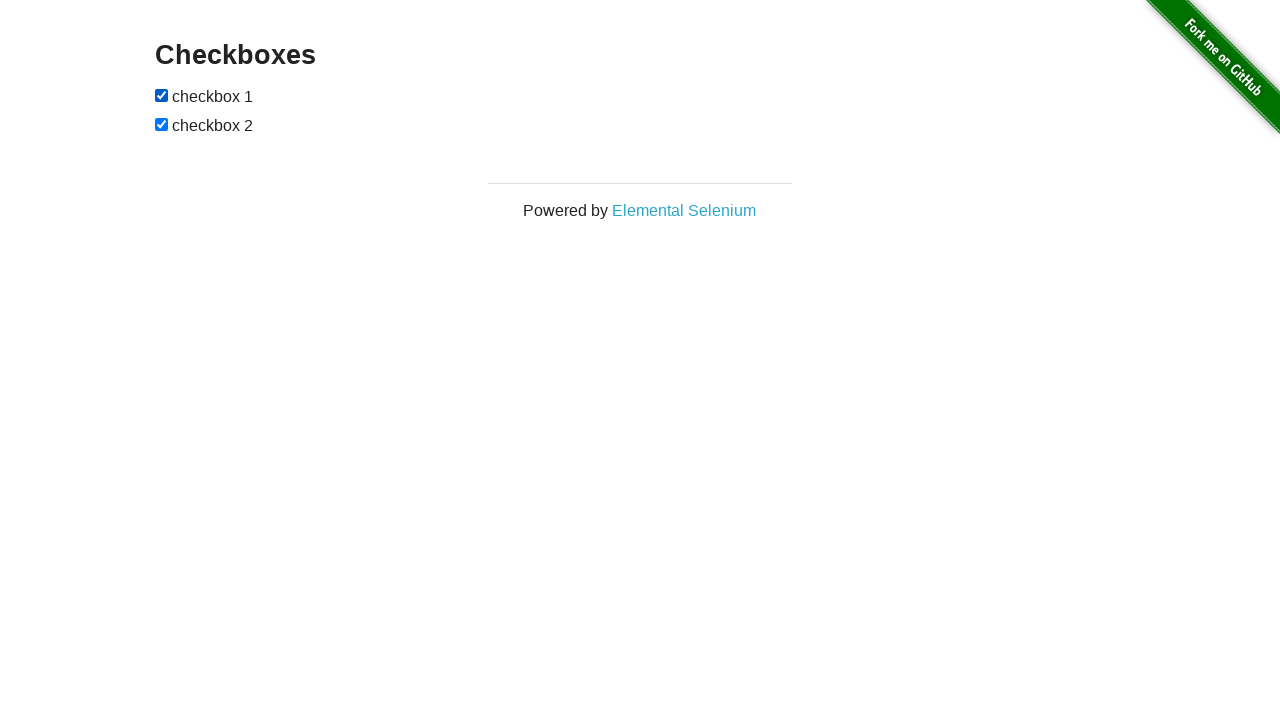

Located second checkbox element
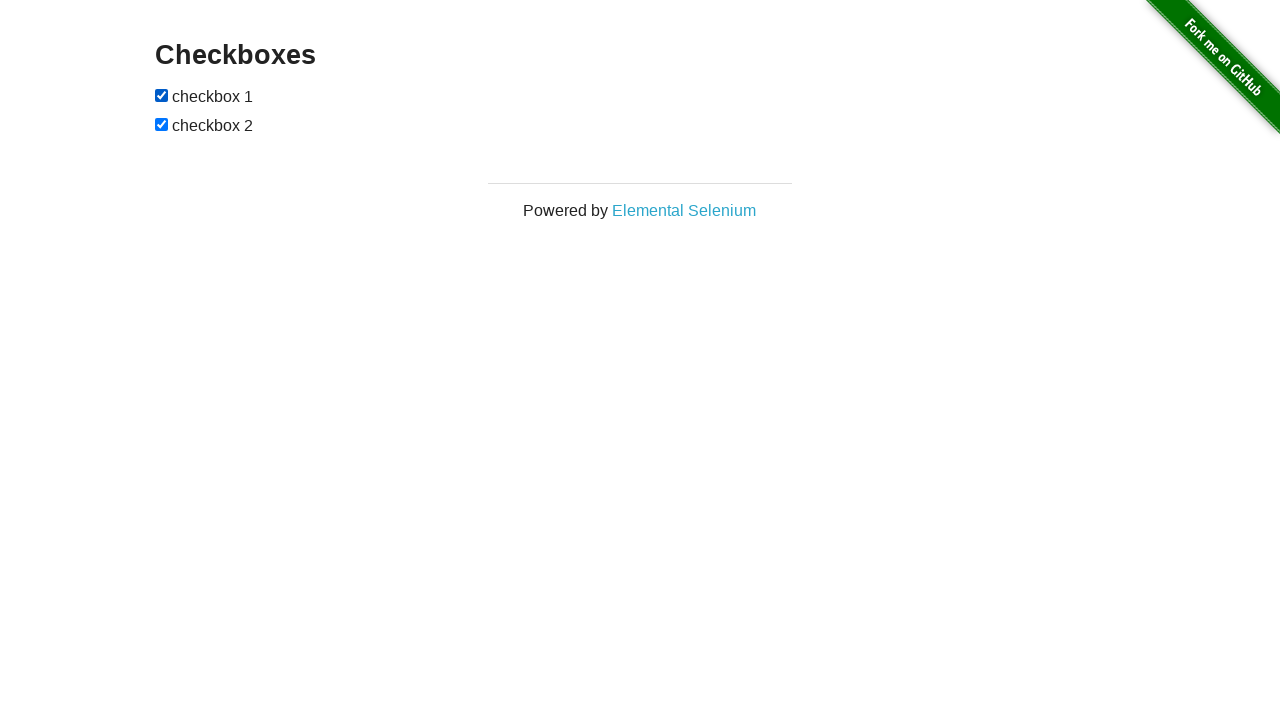

Checked if second checkbox is selected - it already is
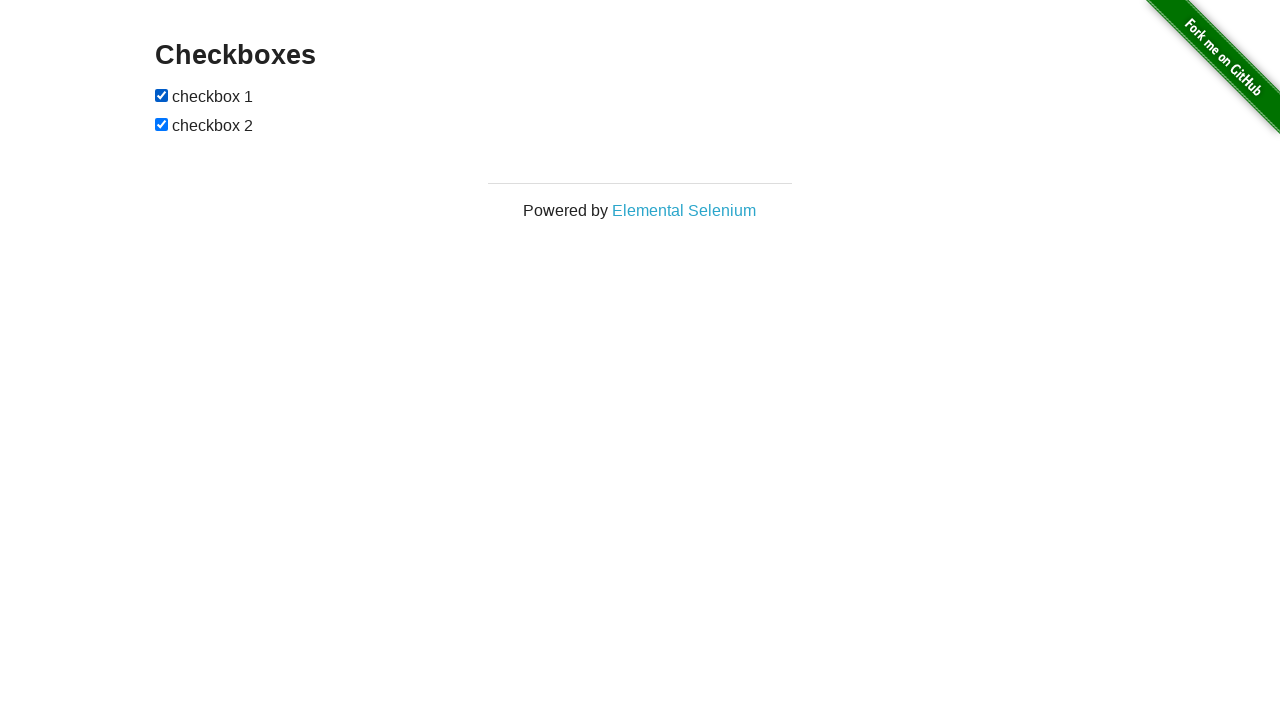

Verified that first checkbox is checked
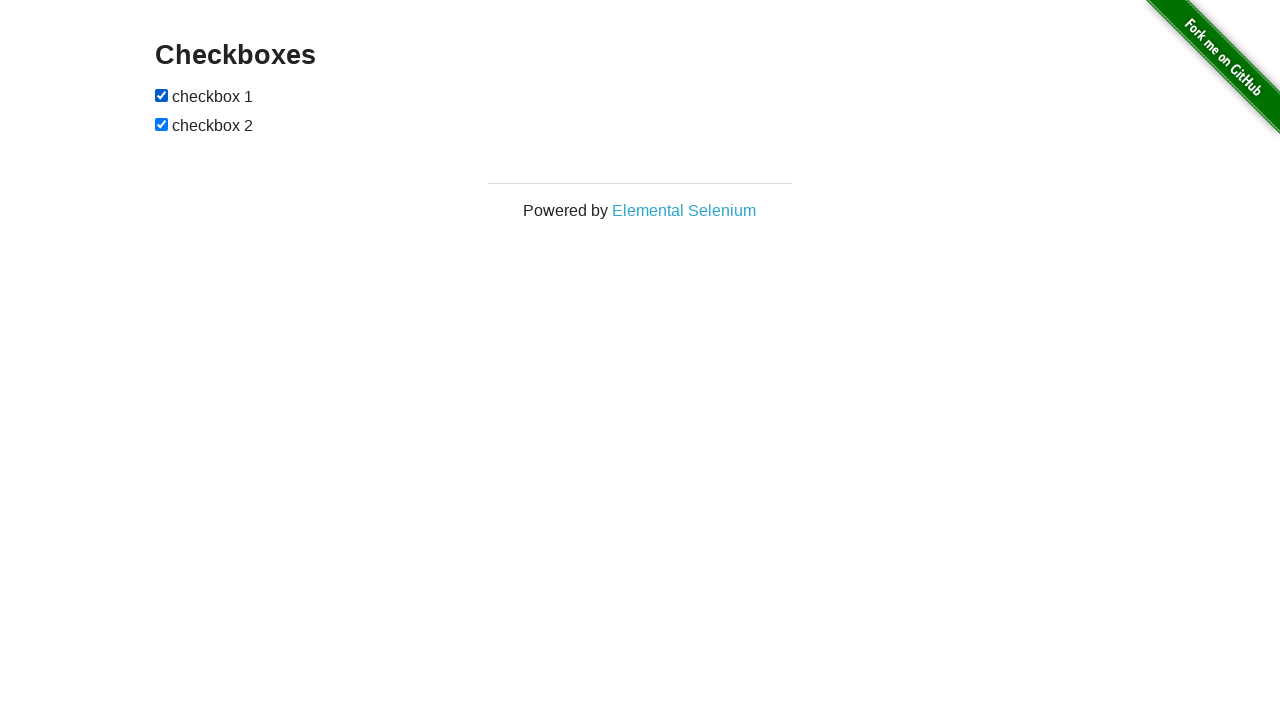

Verified that second checkbox is checked
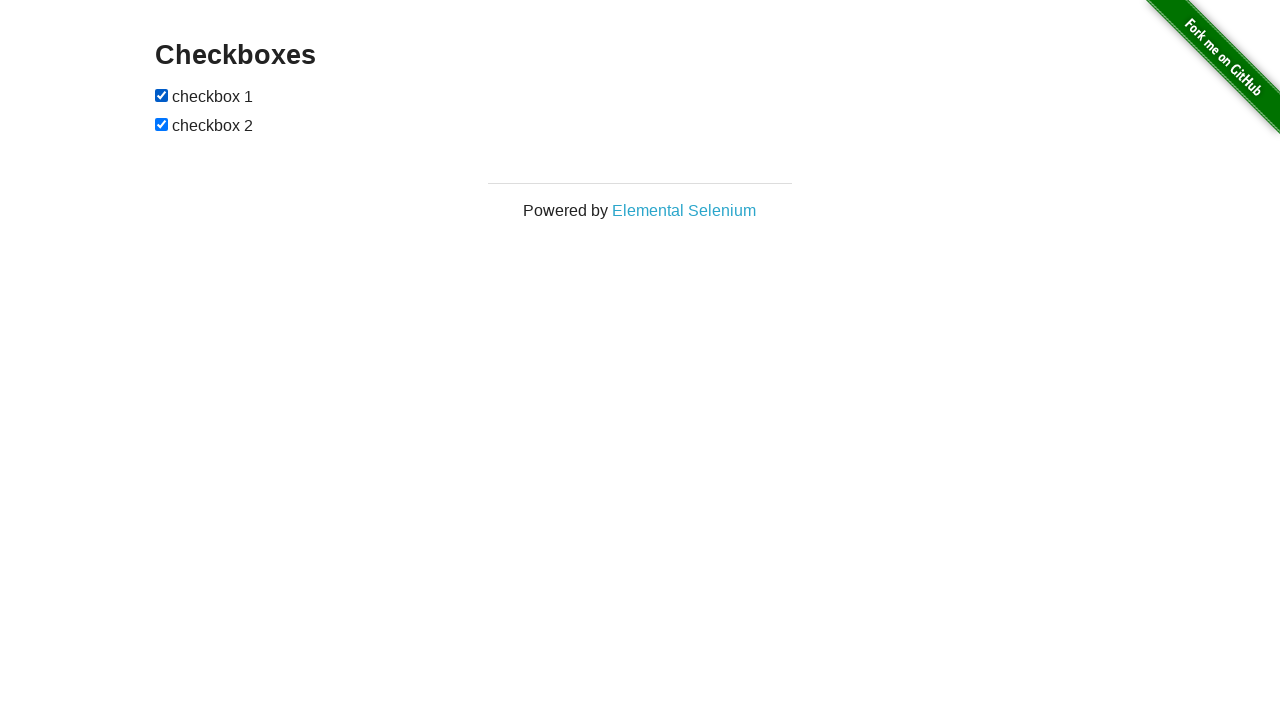

Located all checkbox elements
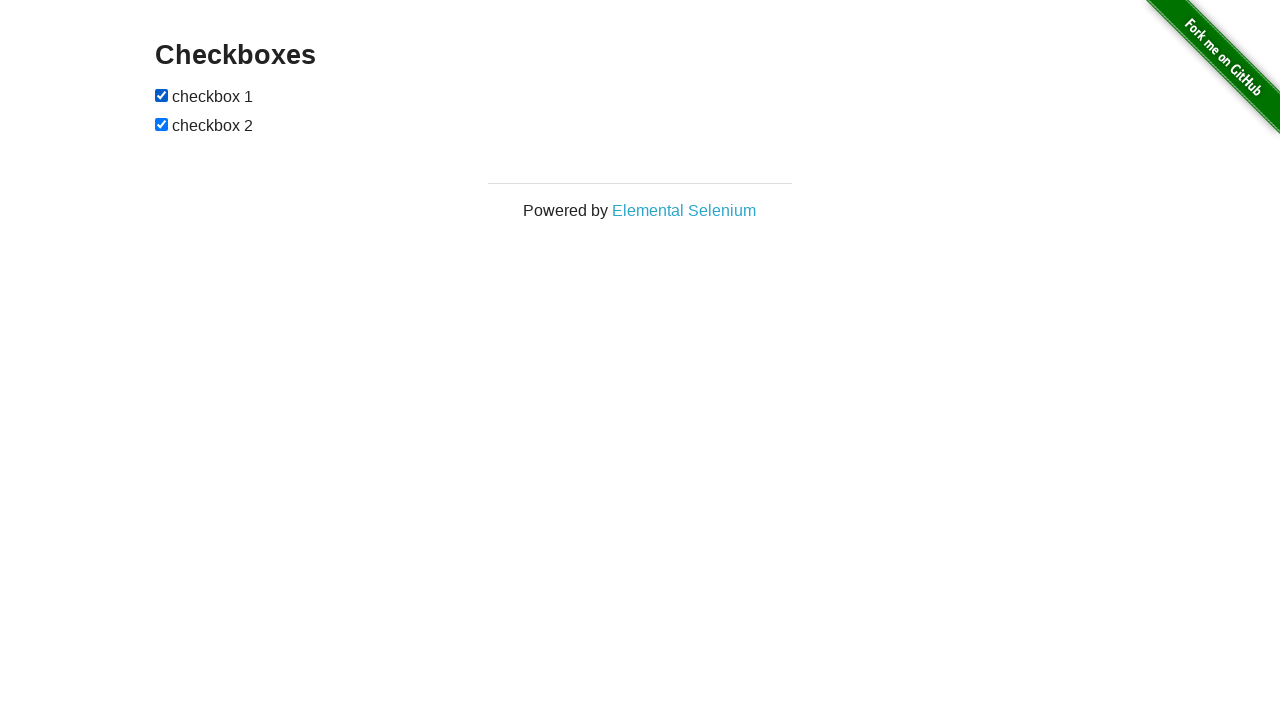

Retrieved total checkbox count: 2
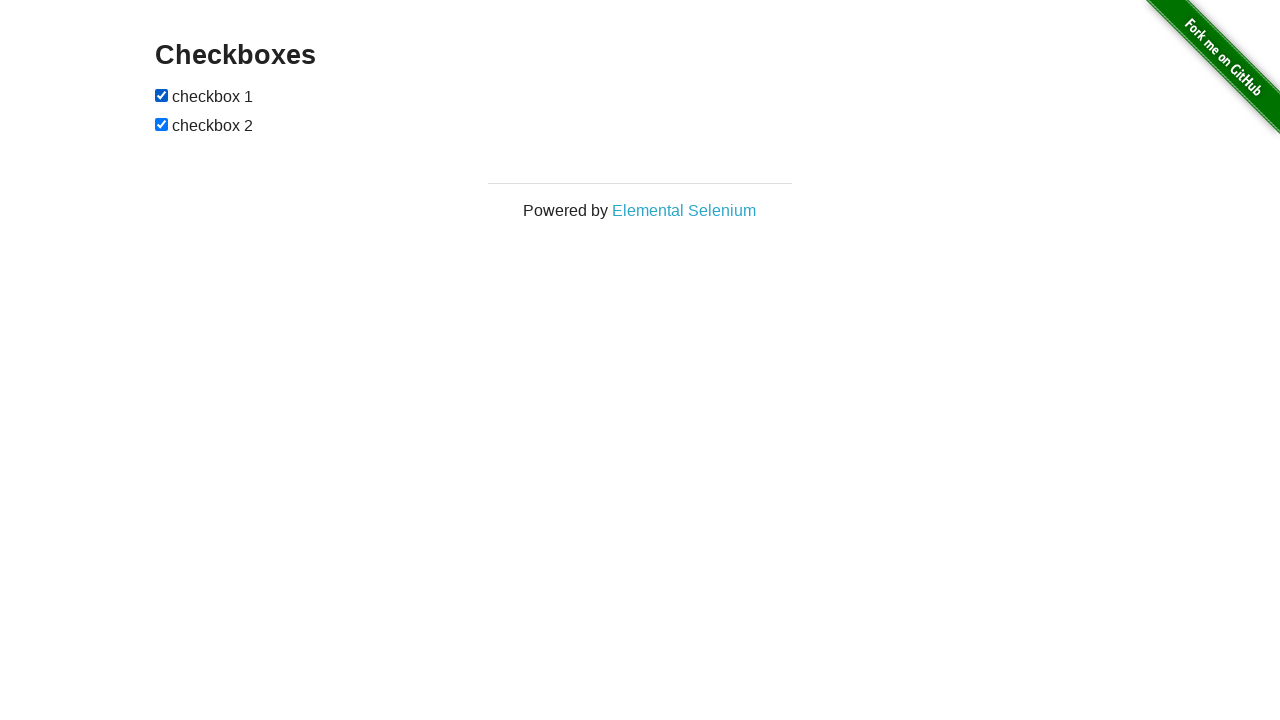

Verified that checkbox 1 is checked
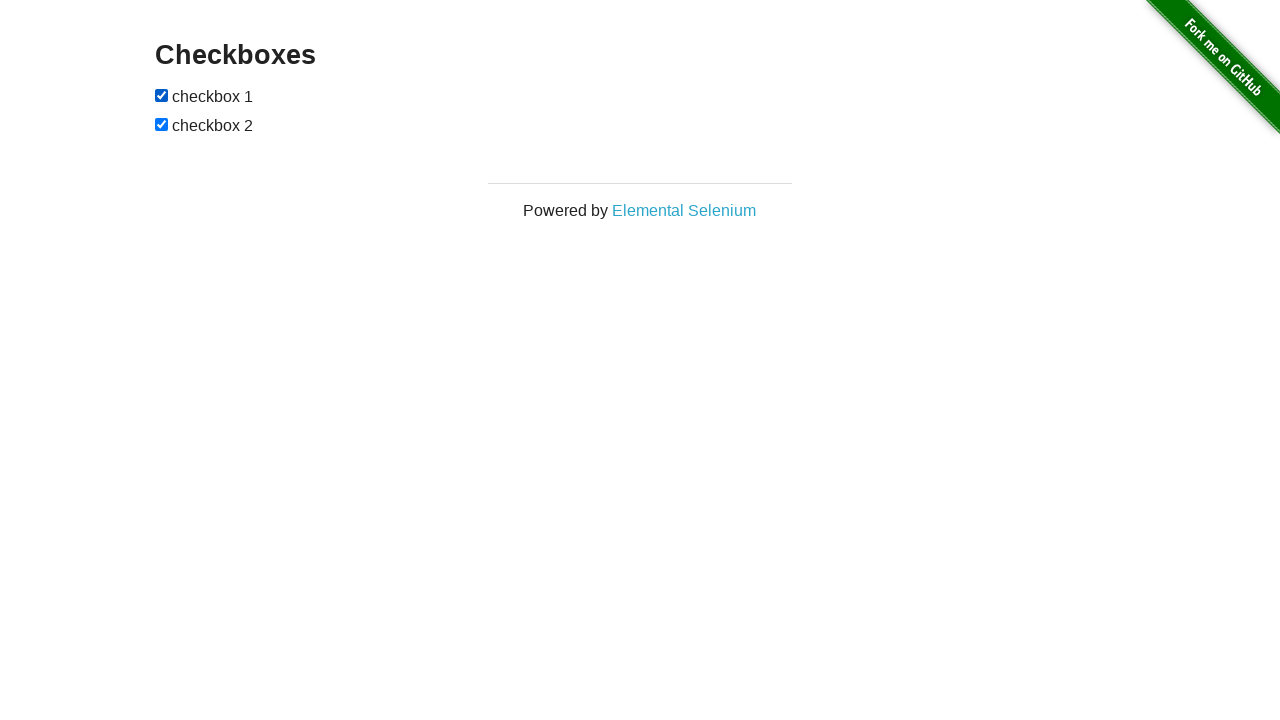

Verified that checkbox 2 is checked
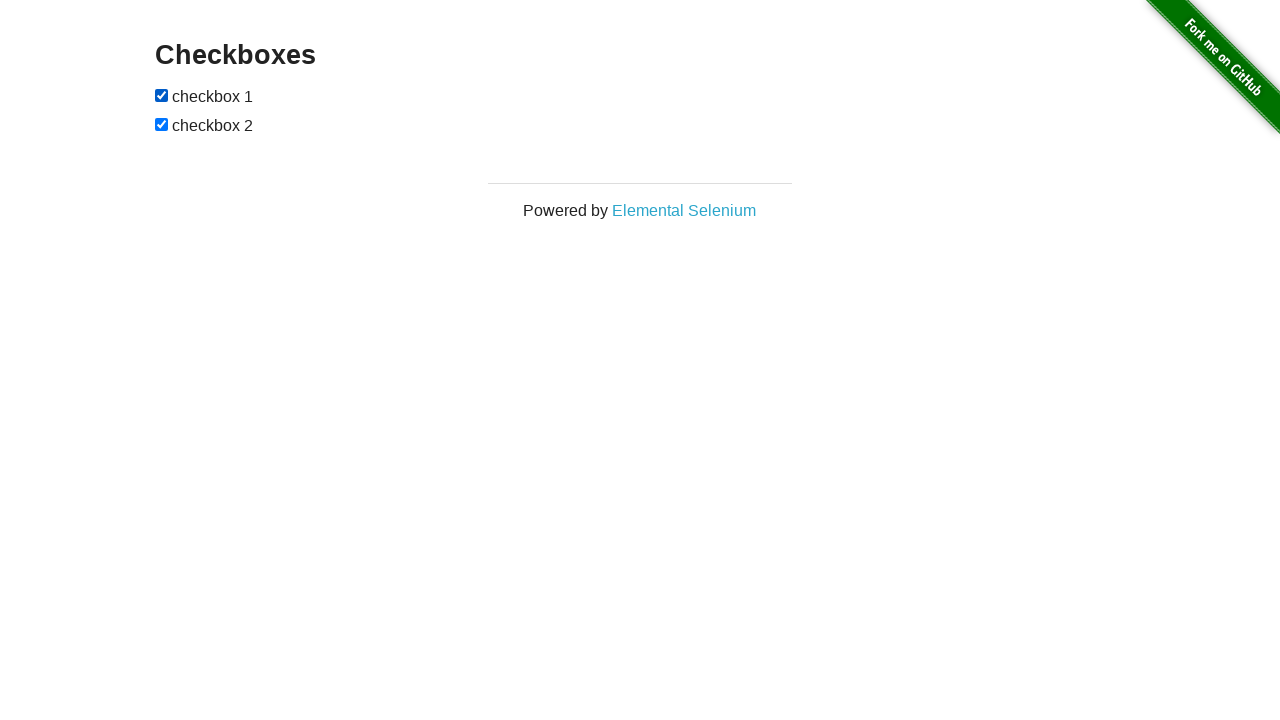

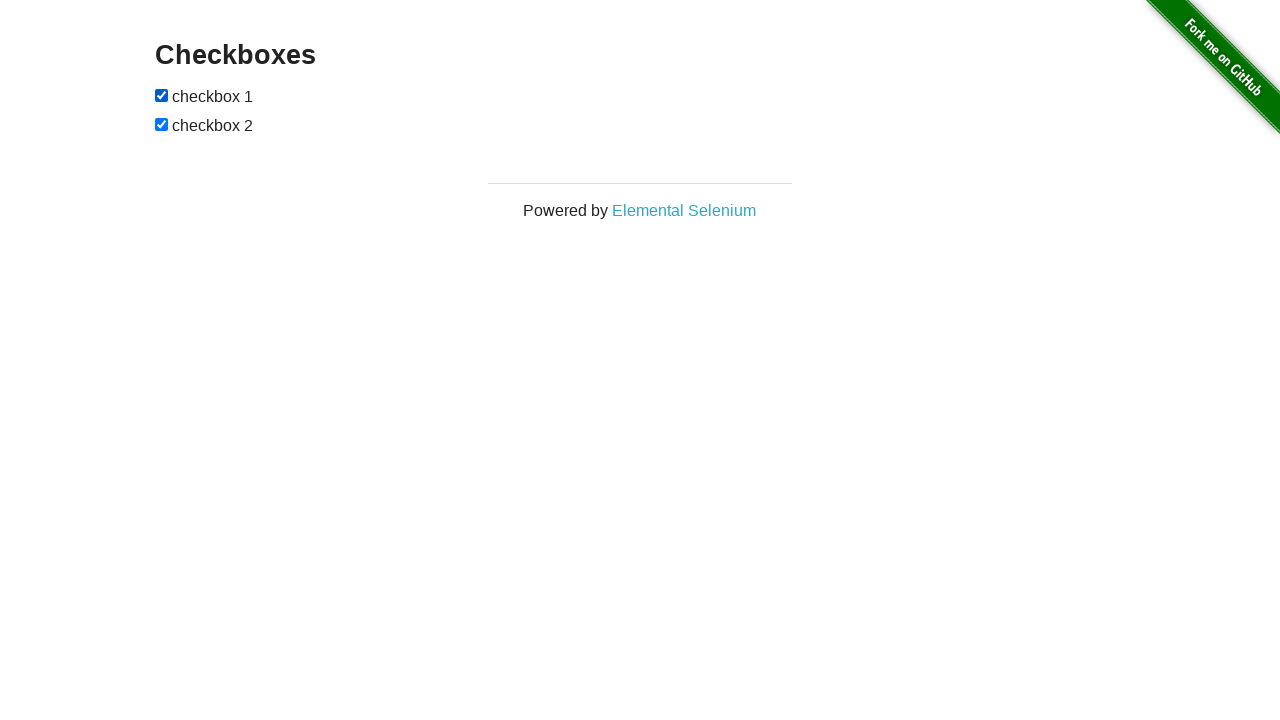